Navigates to ToolsQA website, scrolls down the page to find a training batch announcement, clicks on a "Read More" link, and then scrolls further to find content related to 2013.

Starting URL: http://toolsqa.com/

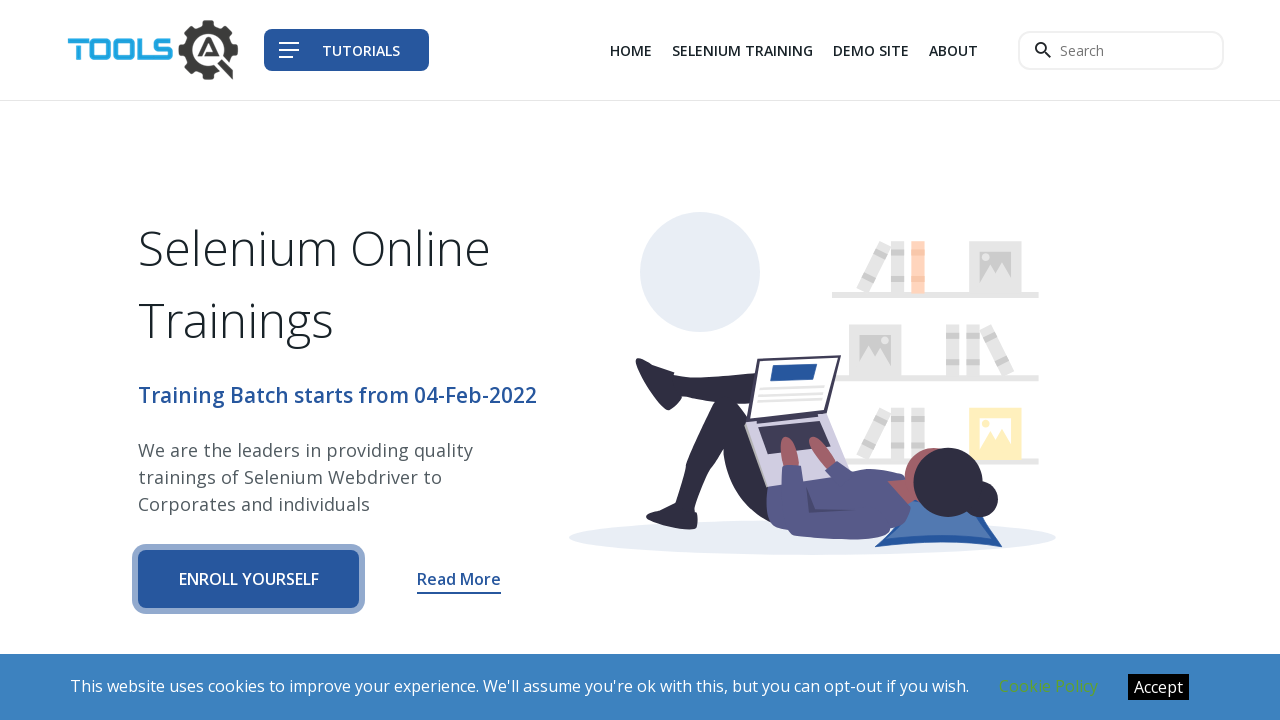

Waited for page to load (networkidle)
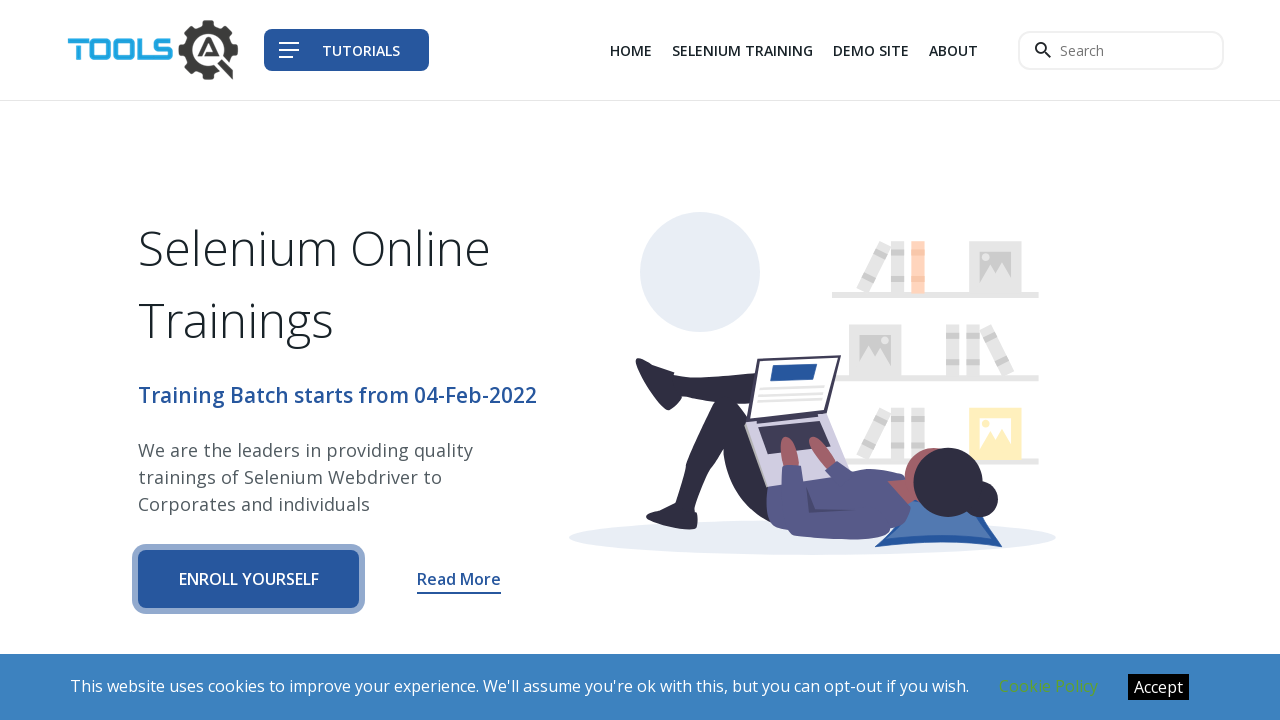

Found and scrolled to training batch announcement element
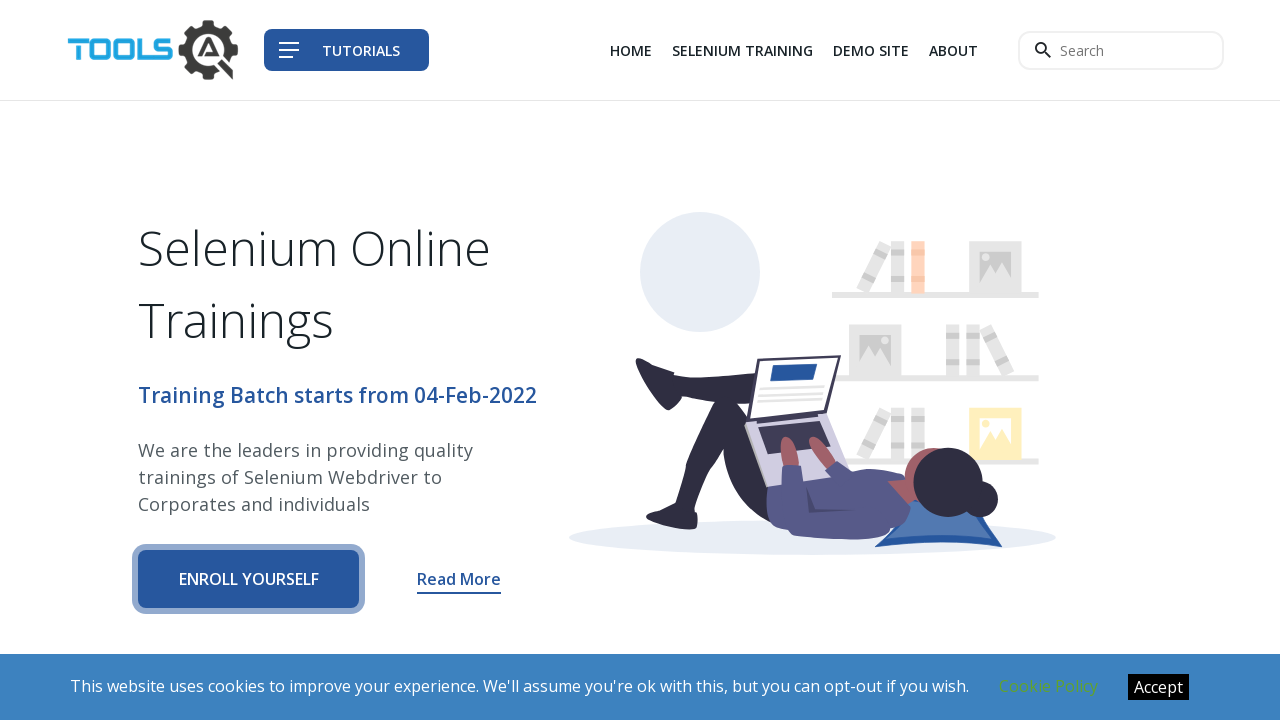

Clicked 'Read More' link at (459, 579) on xpath=//a[text()='Read More']
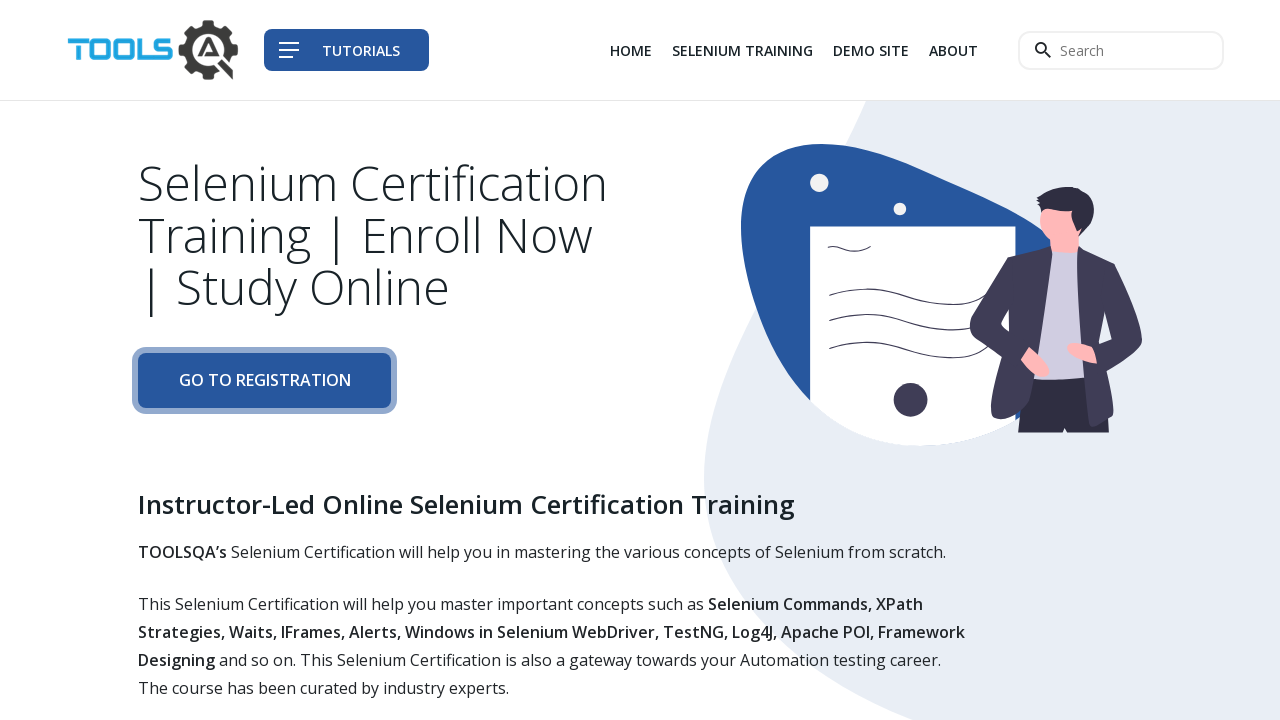

Waited for new content to load after clicking Read More
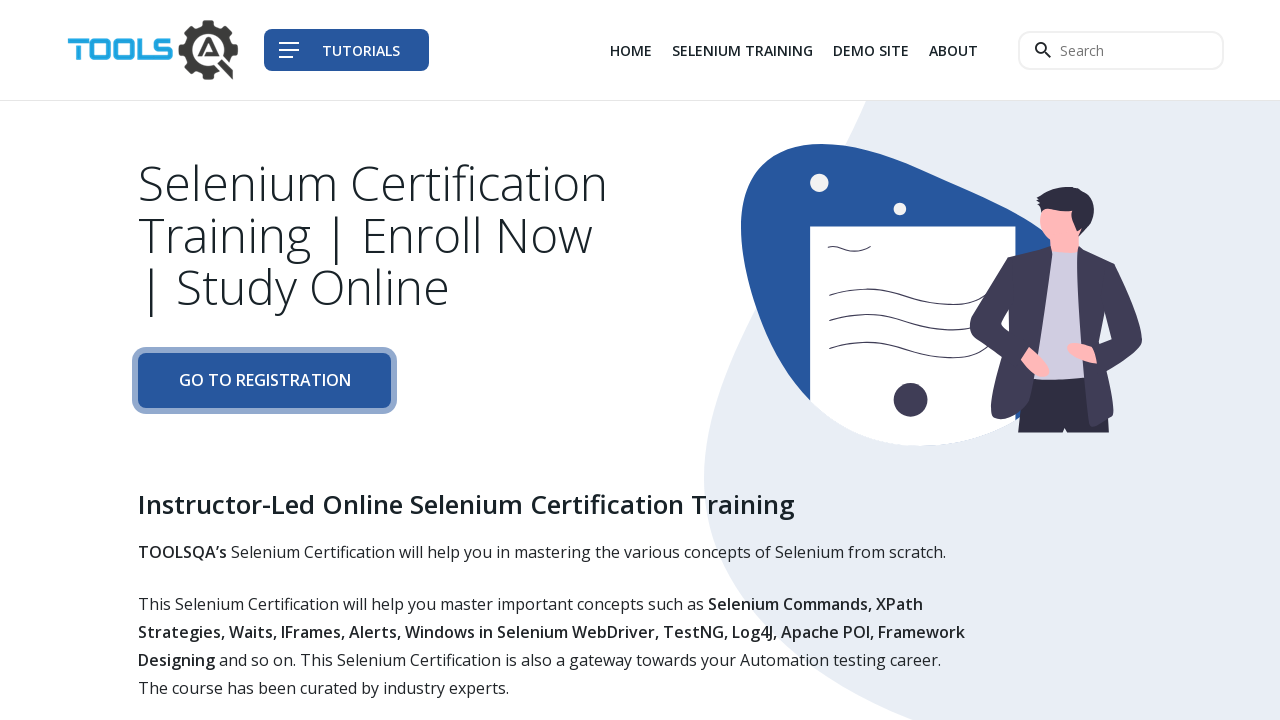

Found and scrolled to element containing '2013' text
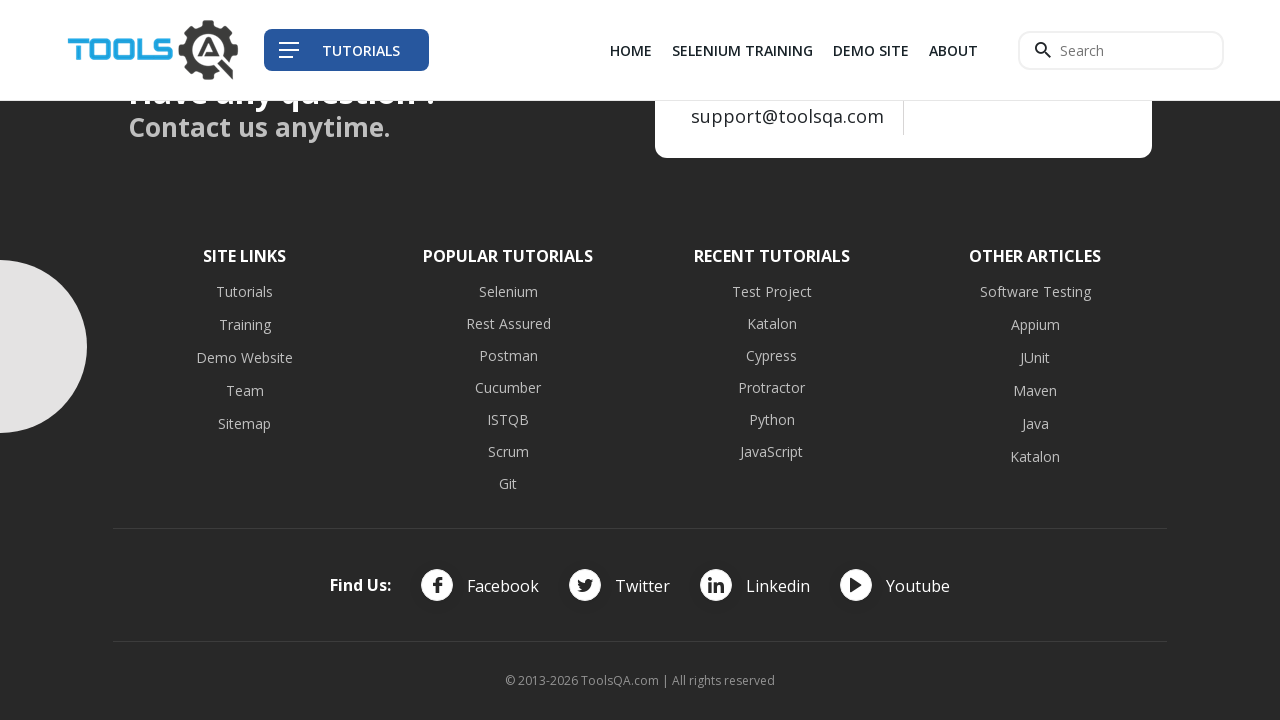

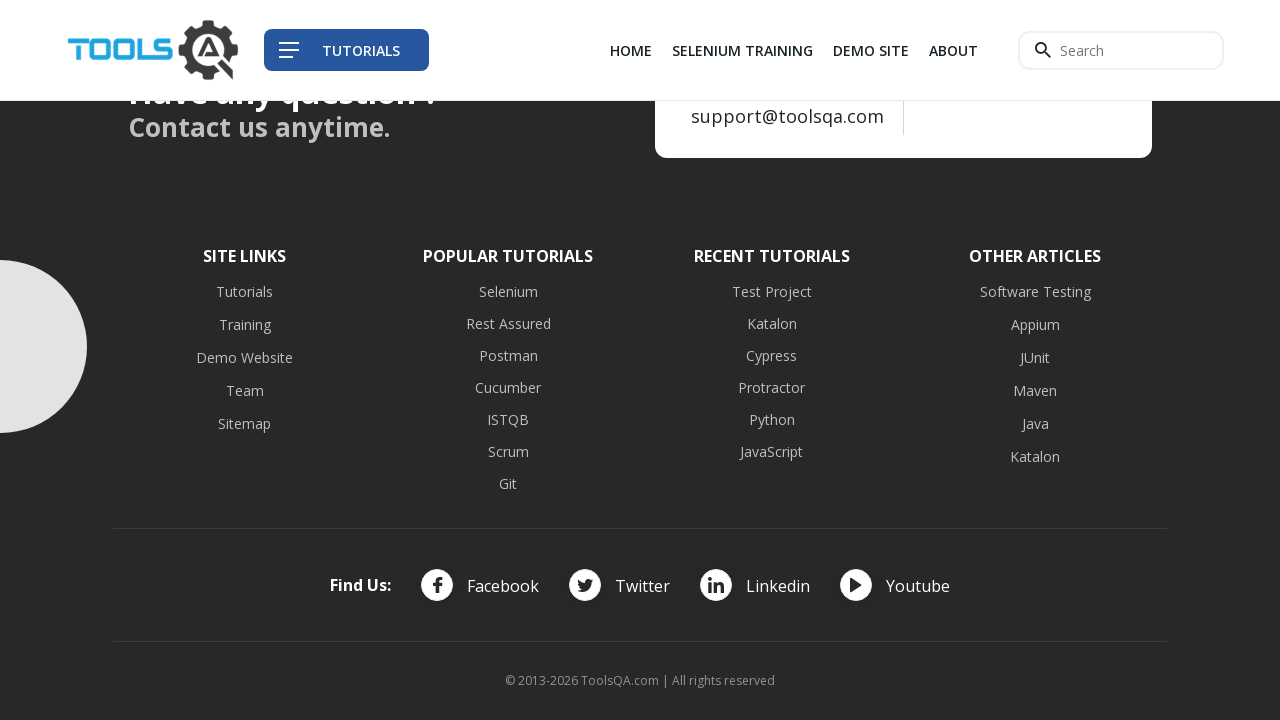